Navigates to the home page and verifies the header and description text are displayed correctly

Starting URL: https://kristinek.github.io/site

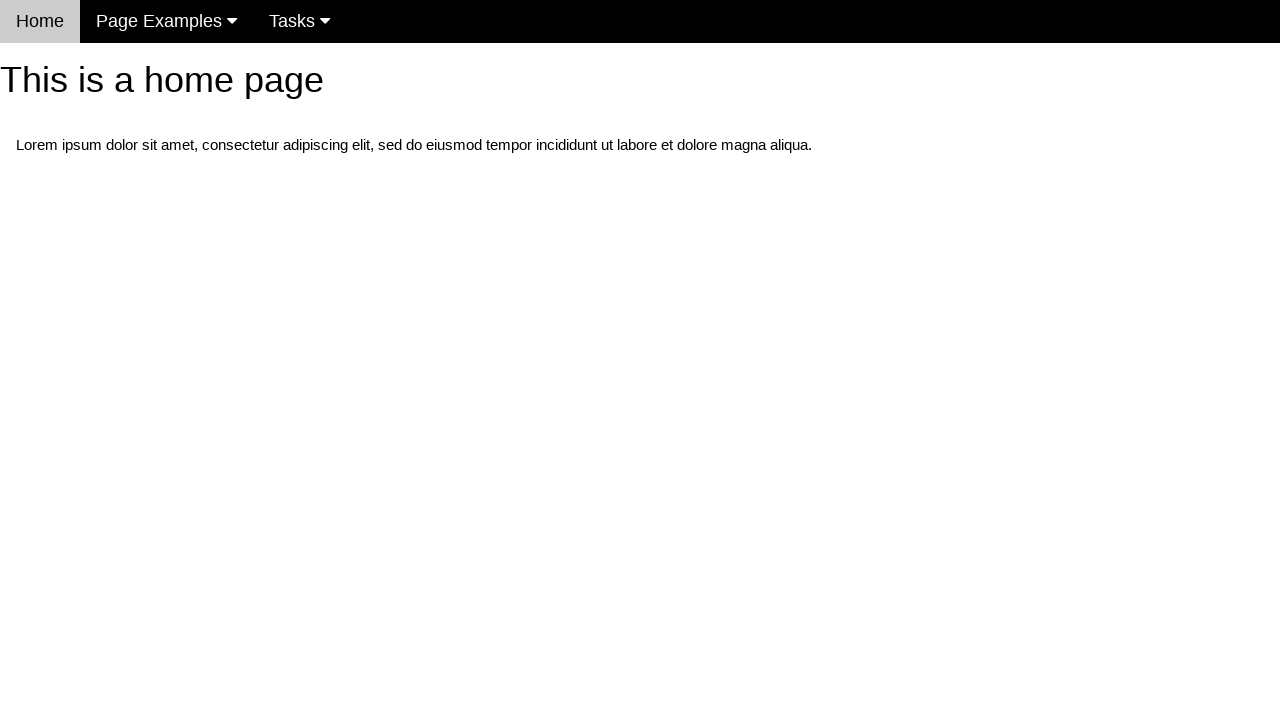

Navigated to home page at https://kristinek.github.io/site
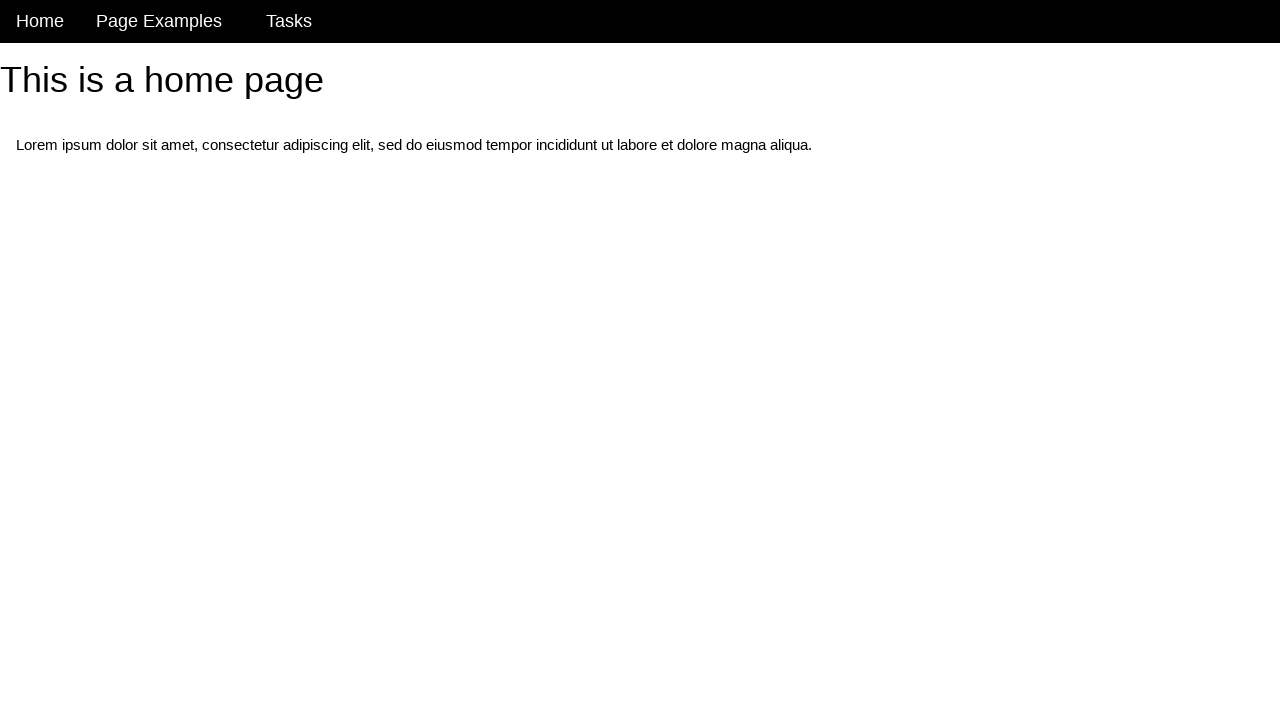

Located h1 header element
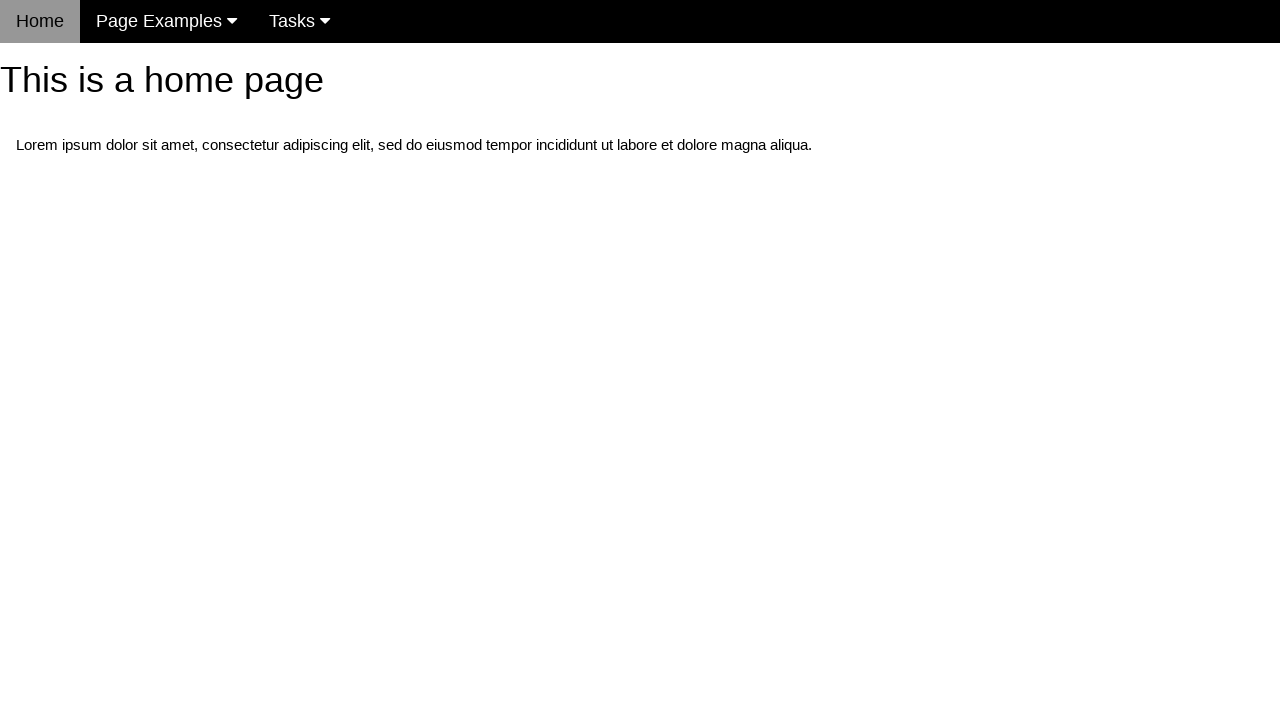

Verified header text is 'This is a home page'
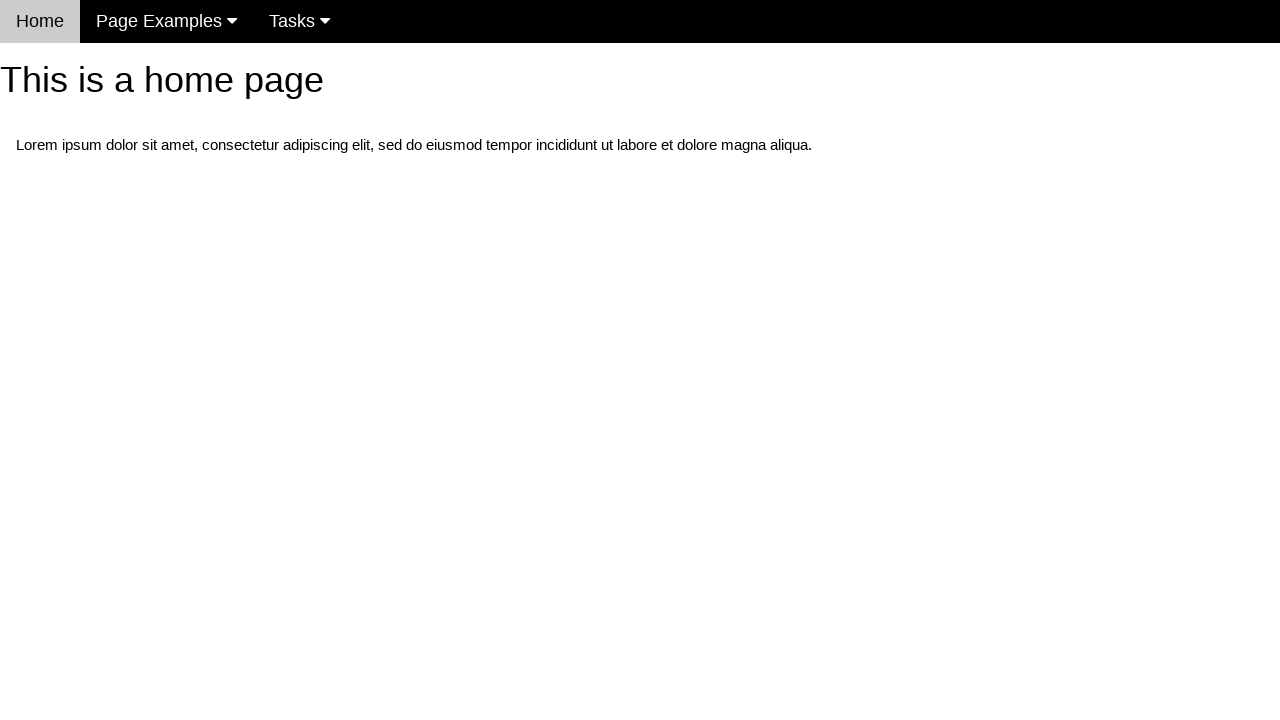

Located paragraph description element
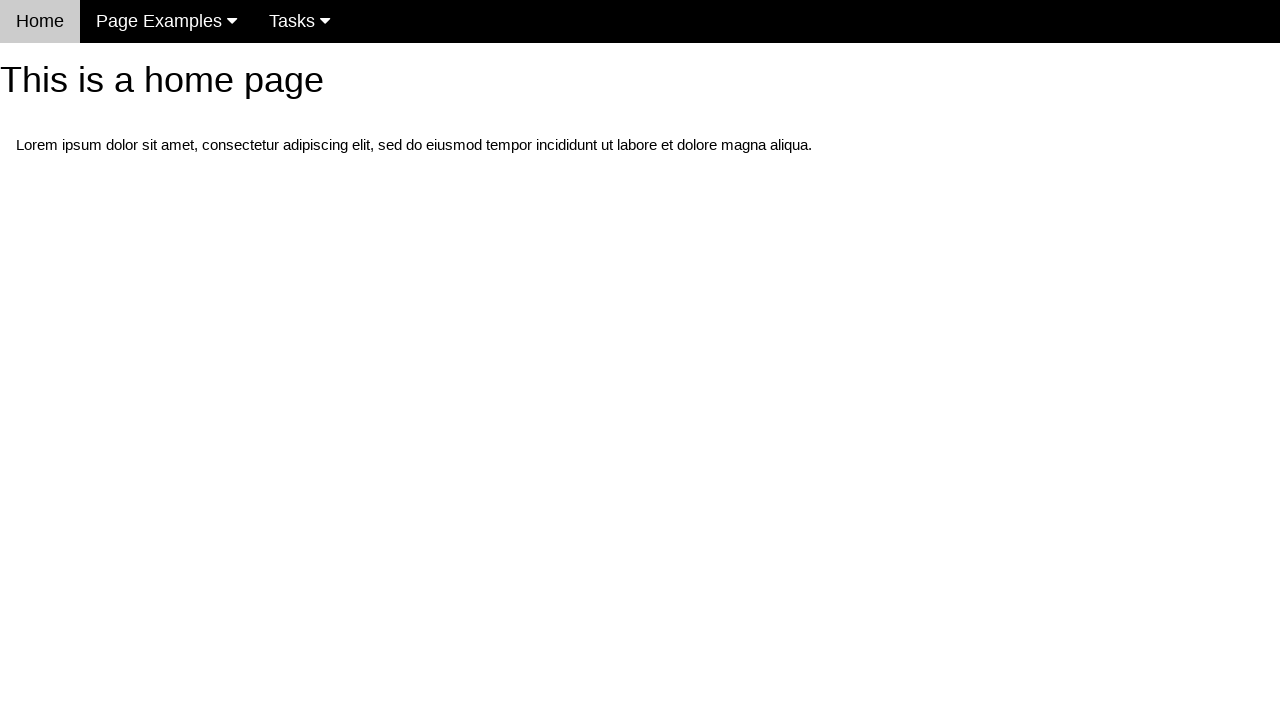

Verified description text matches expected Lorem ipsum content
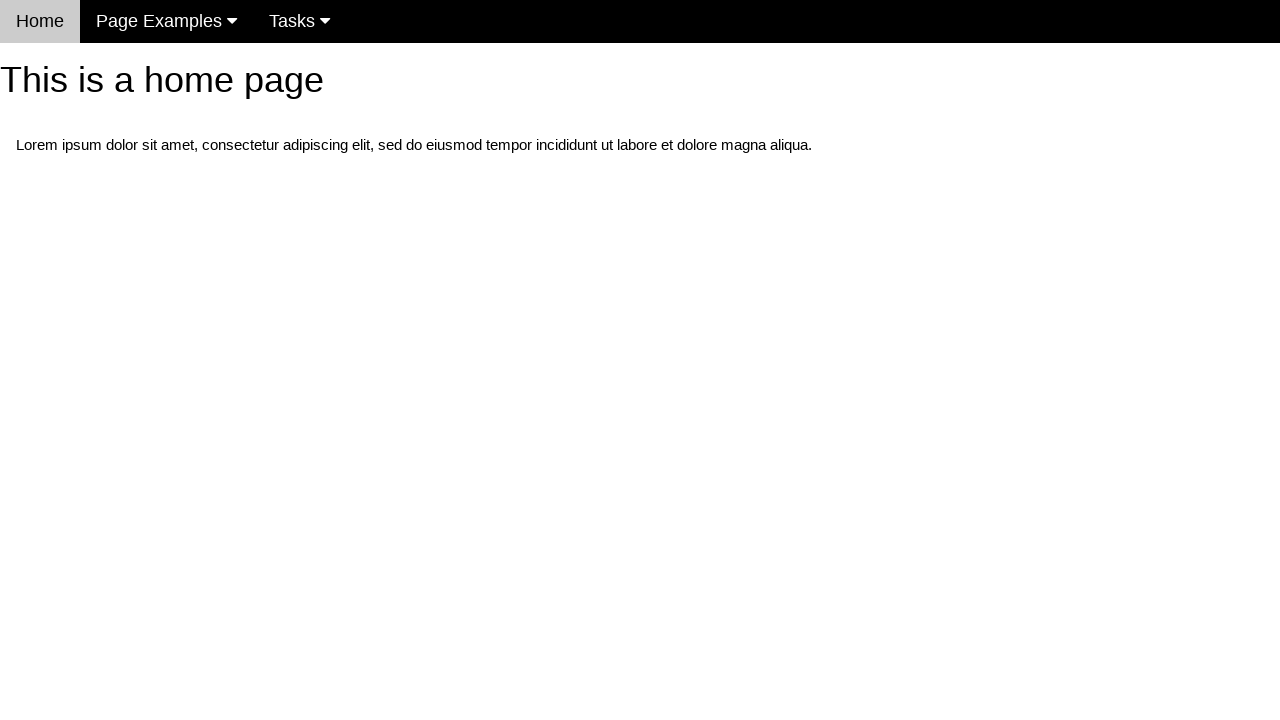

Located navigation menu element
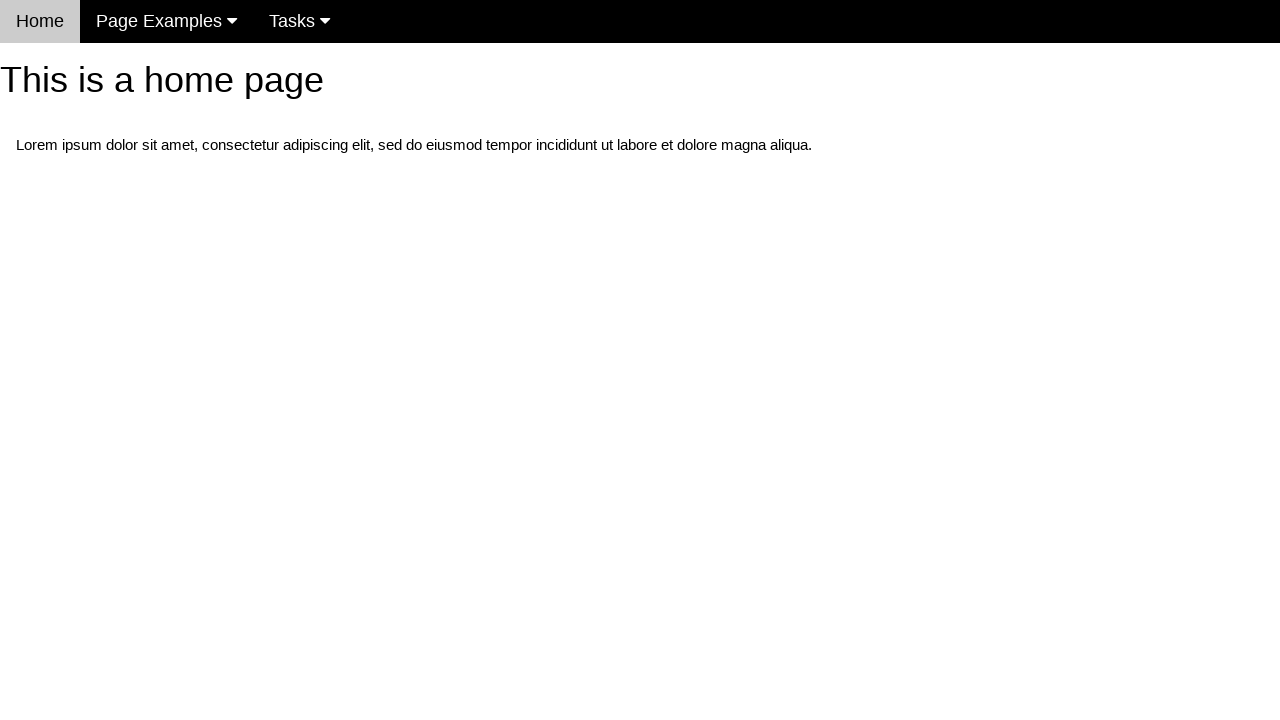

Verified navigation menu is visible
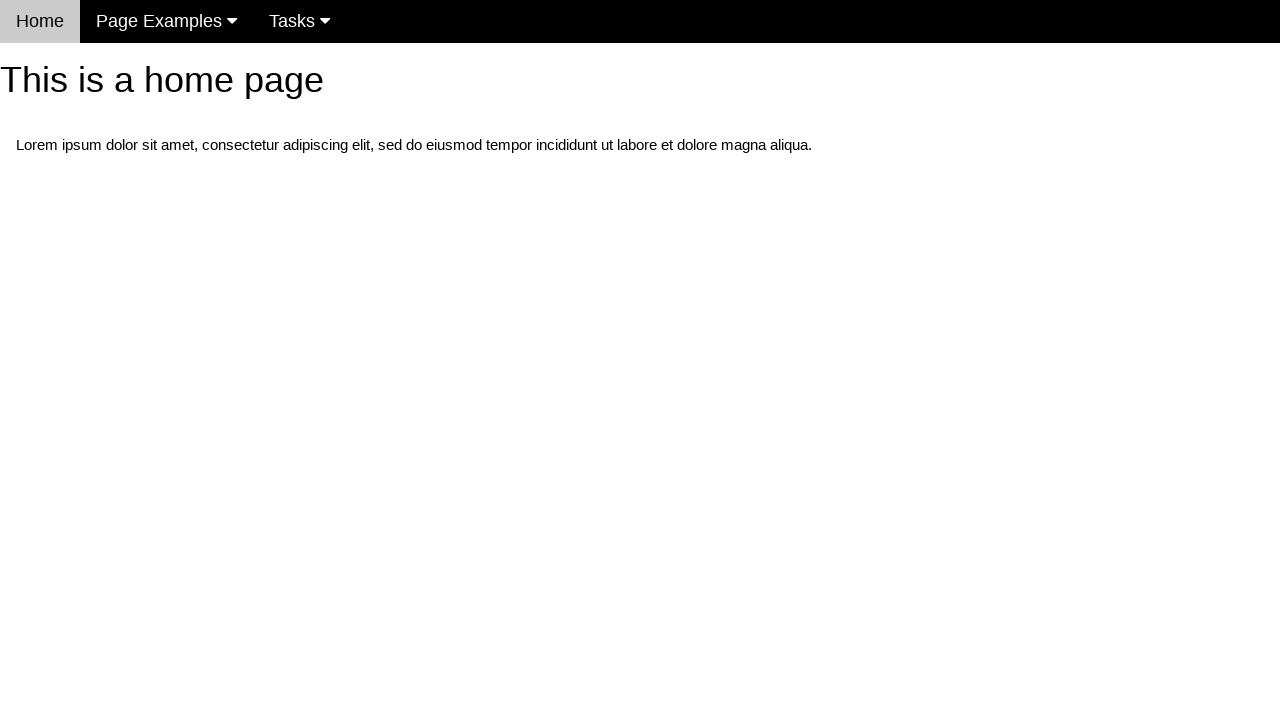

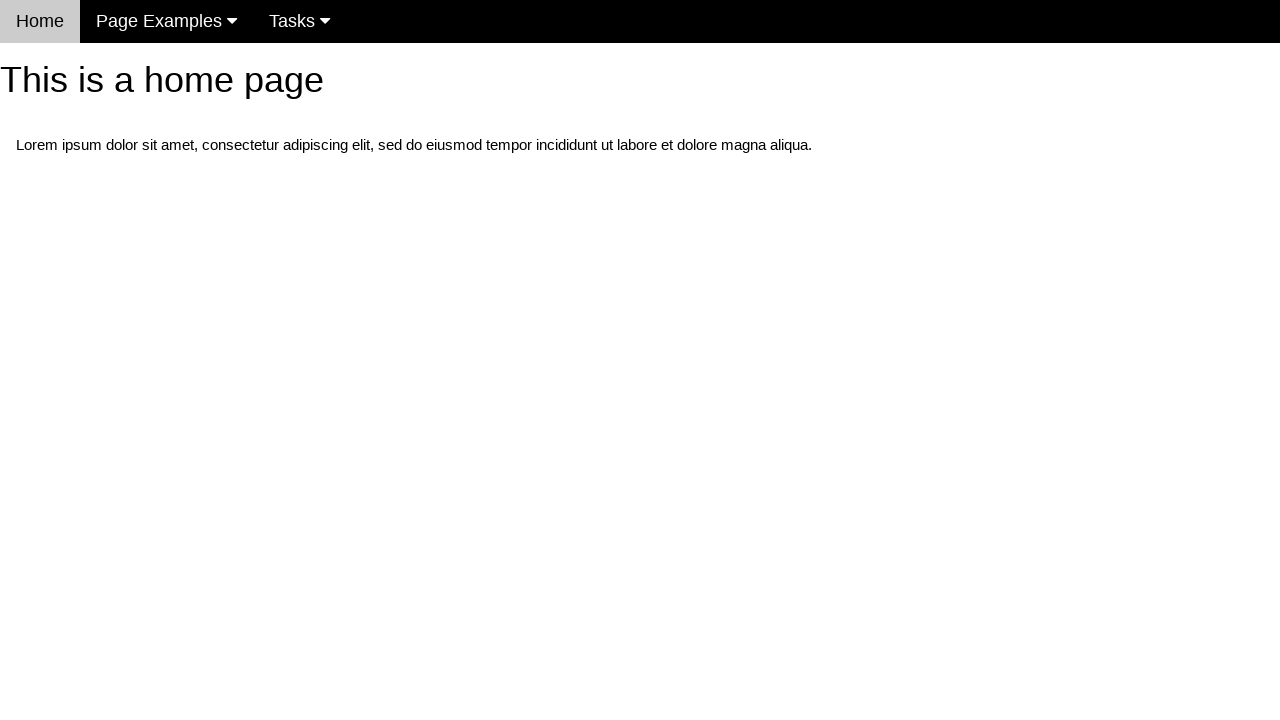